Tests that generating a specific number of bytes produces text of the correct byte length by selecting bytes option and entering a value

Starting URL: https://lipsum.com/

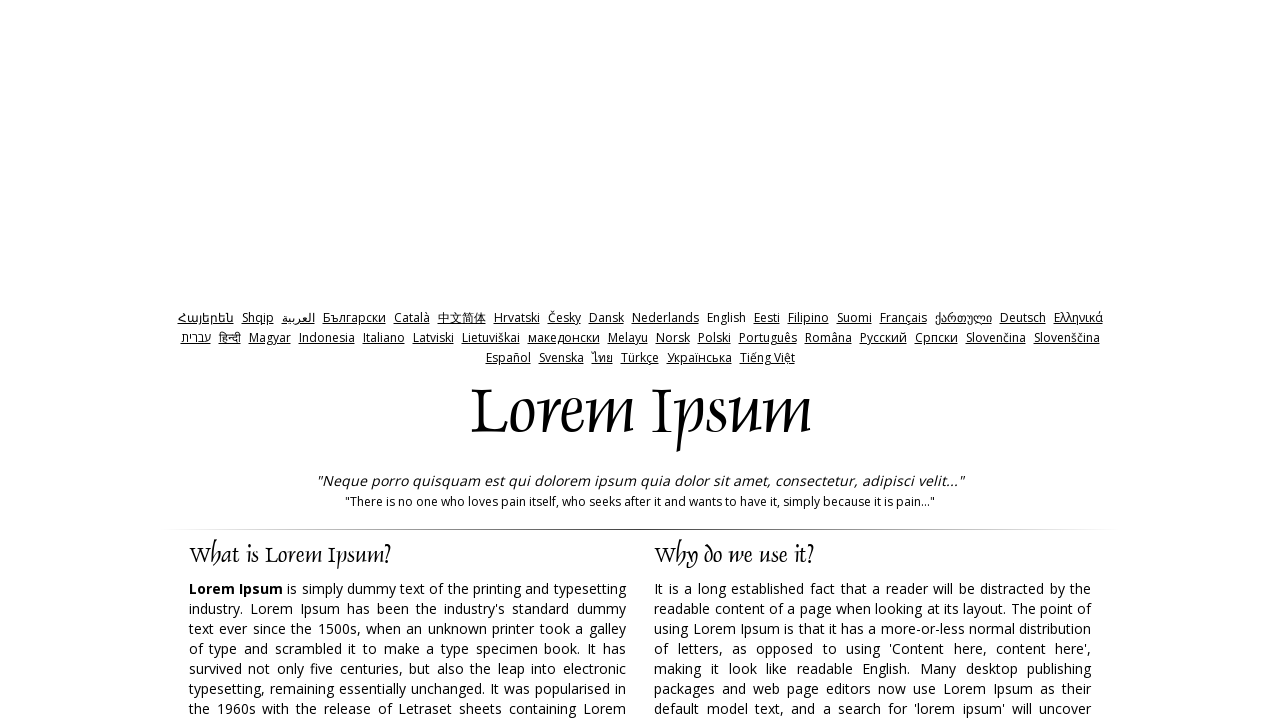

Clicked on 'bytes' radio option at (765, 360) on xpath=//label[@for='bytes']
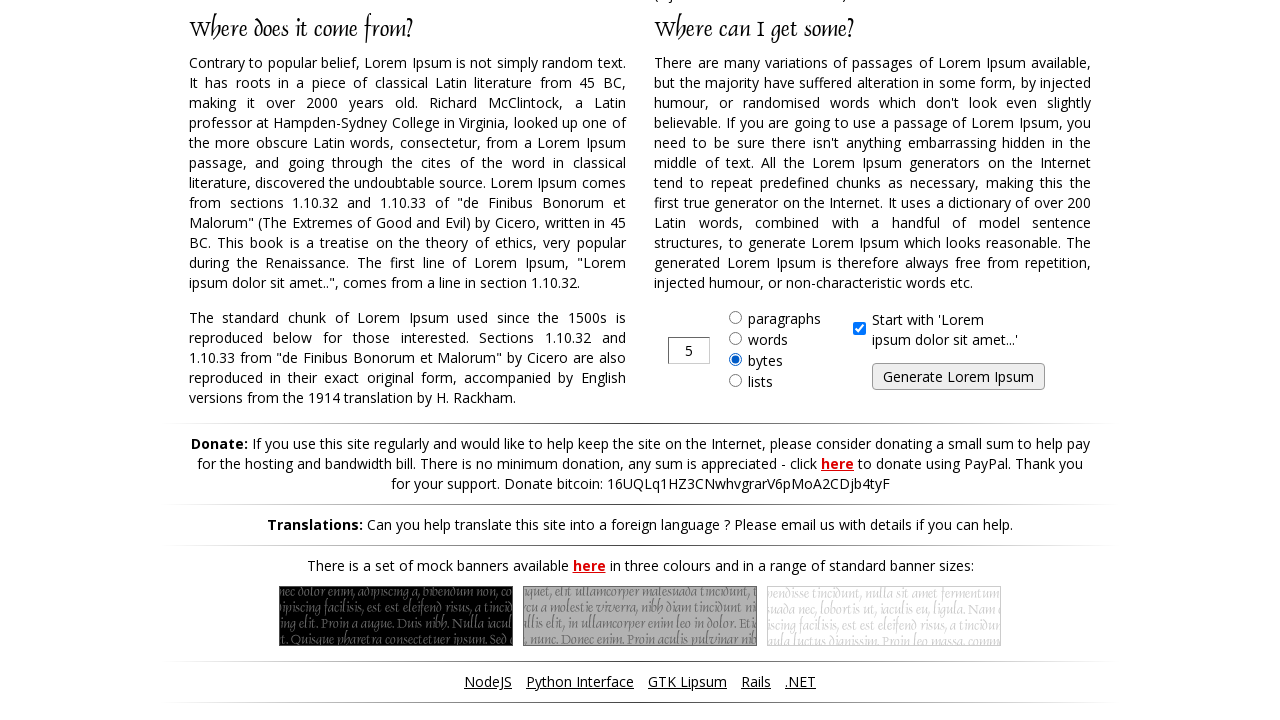

Entered '50' in the byte count field on input[type='text']
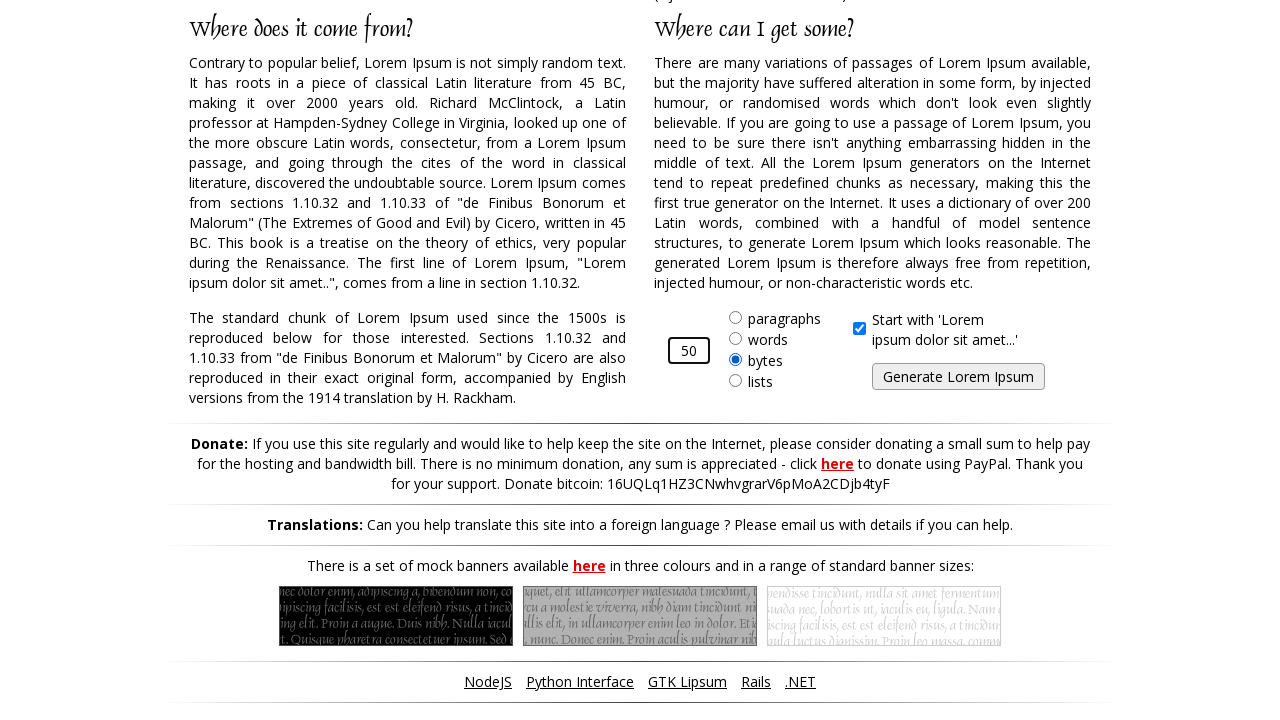

Clicked generate button to create text with specified byte size at (958, 377) on input#generate
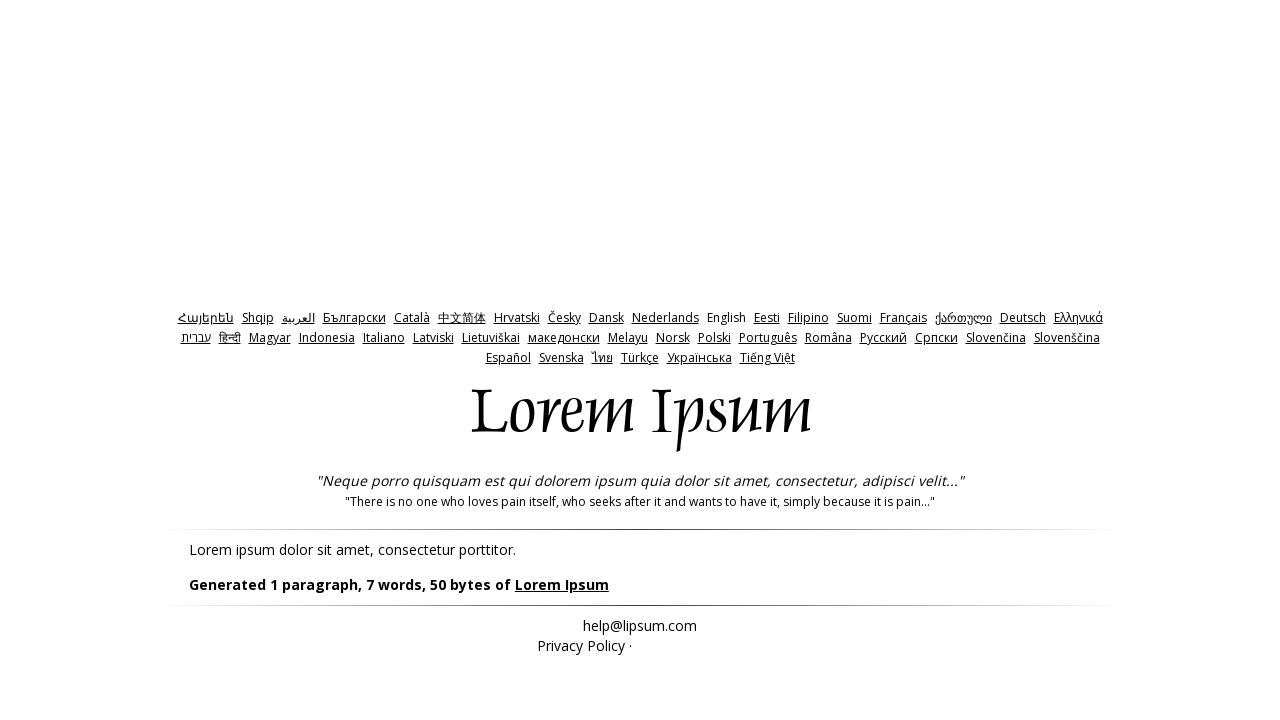

Generated text appeared on page
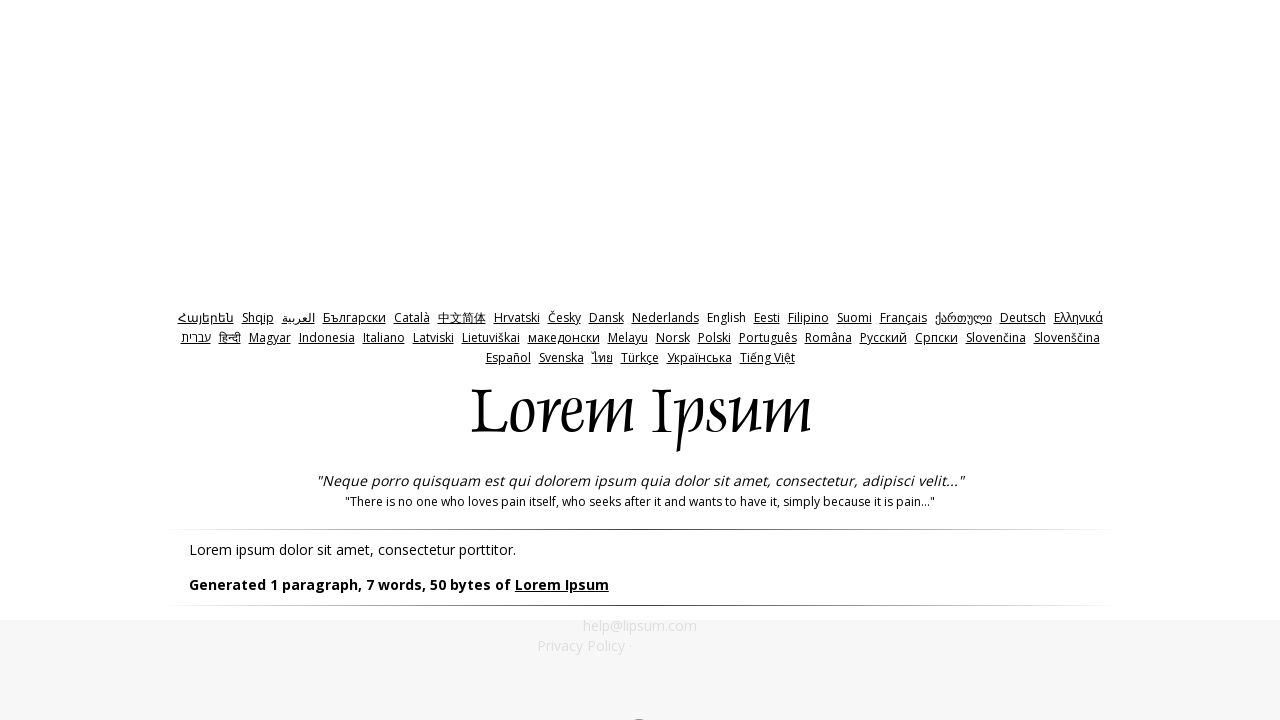

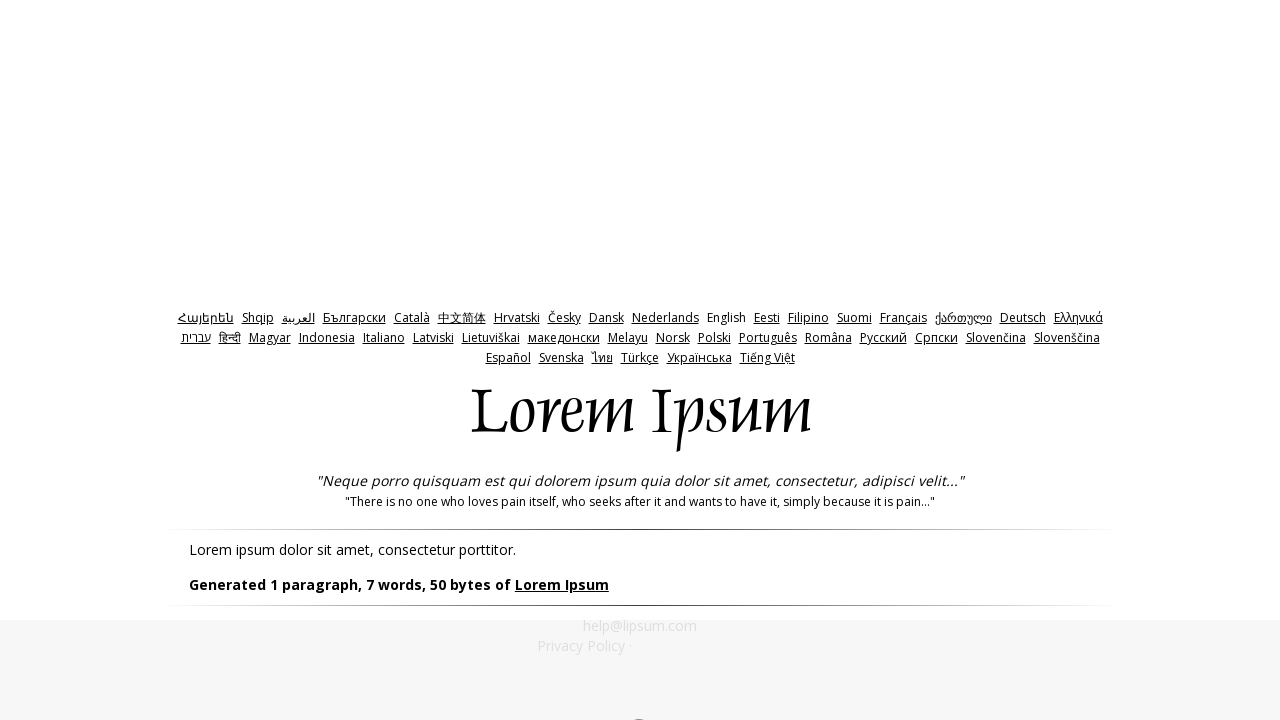